Tests dropdown selection by selecting the option at index 3 from the dropdown menu

Starting URL: https://rahulshettyacademy.com/AutomationPractice/

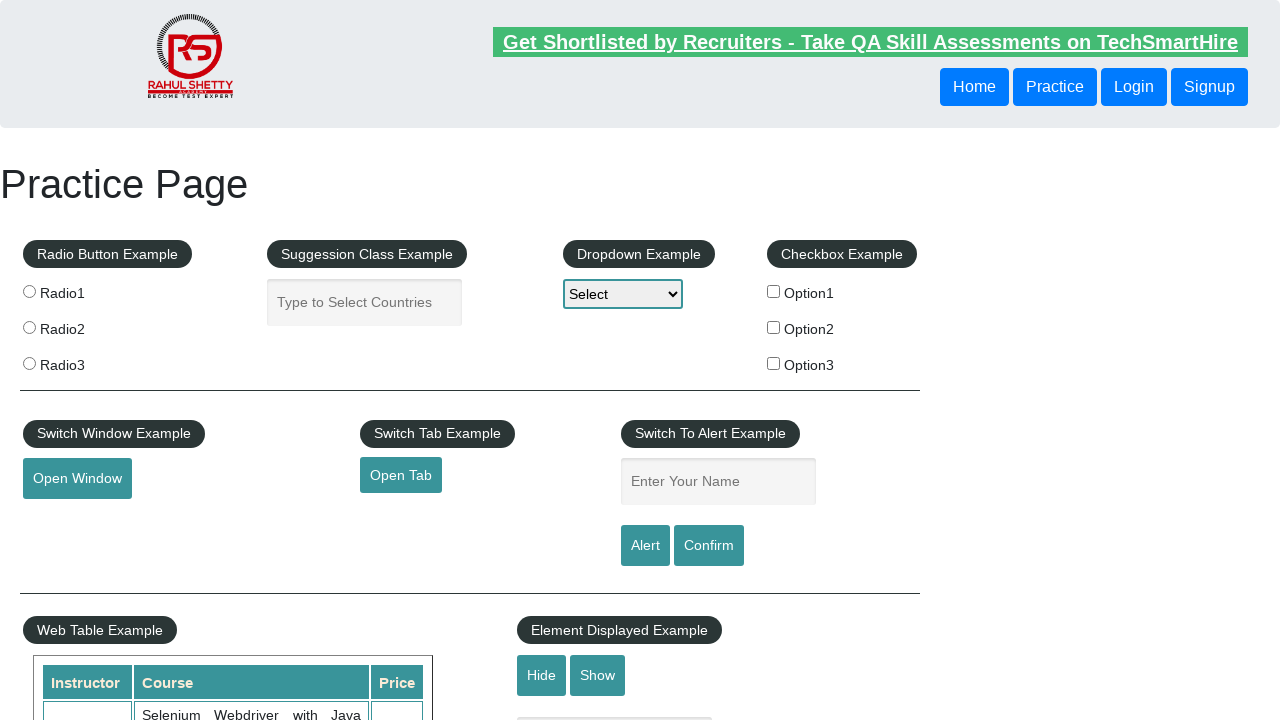

Selected option at index 3 from dropdown menu on select[name='dropdown-class-example']
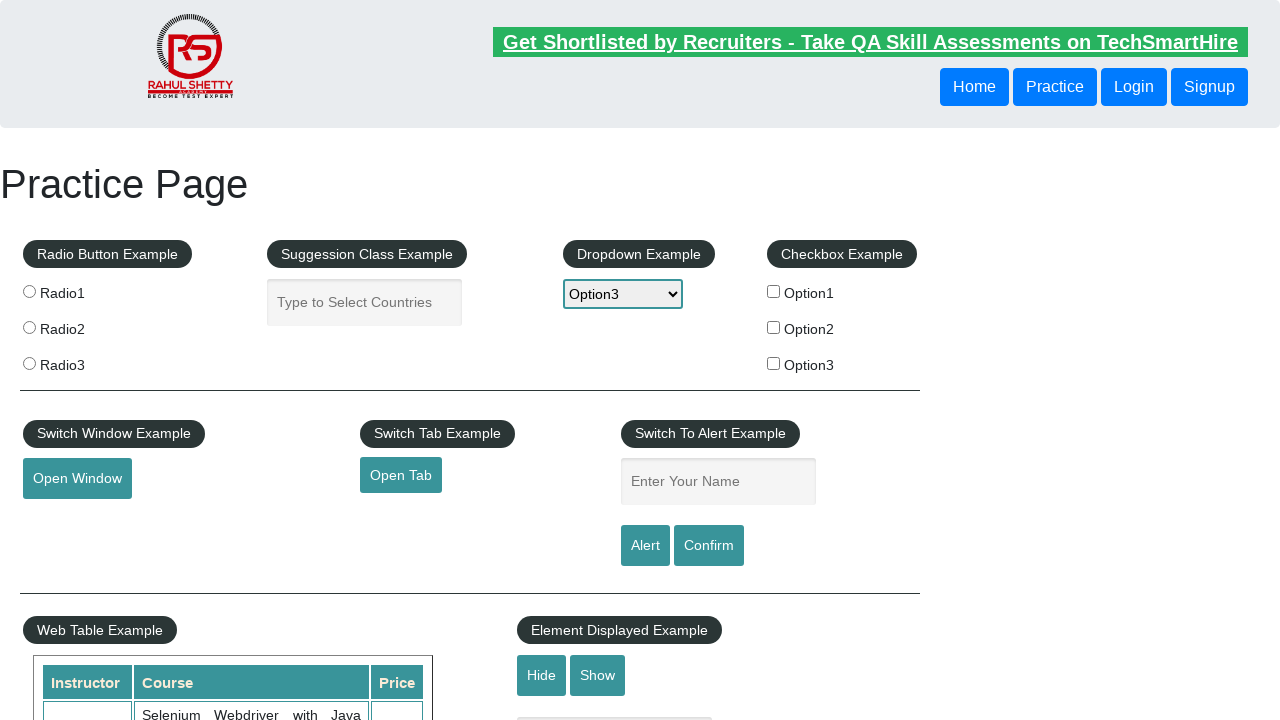

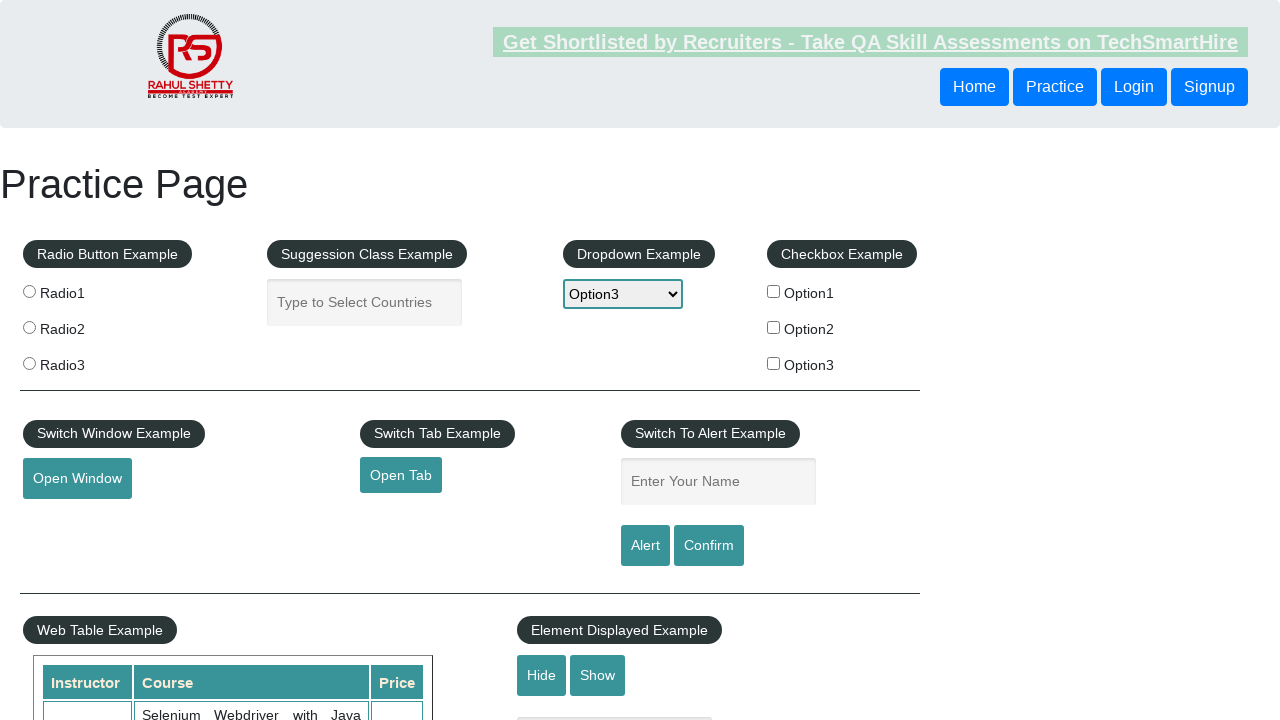